Tests JavaScript execution by highlighting a submit button element and triggering an alert

Starting URL: https://demoqa.com/text-box

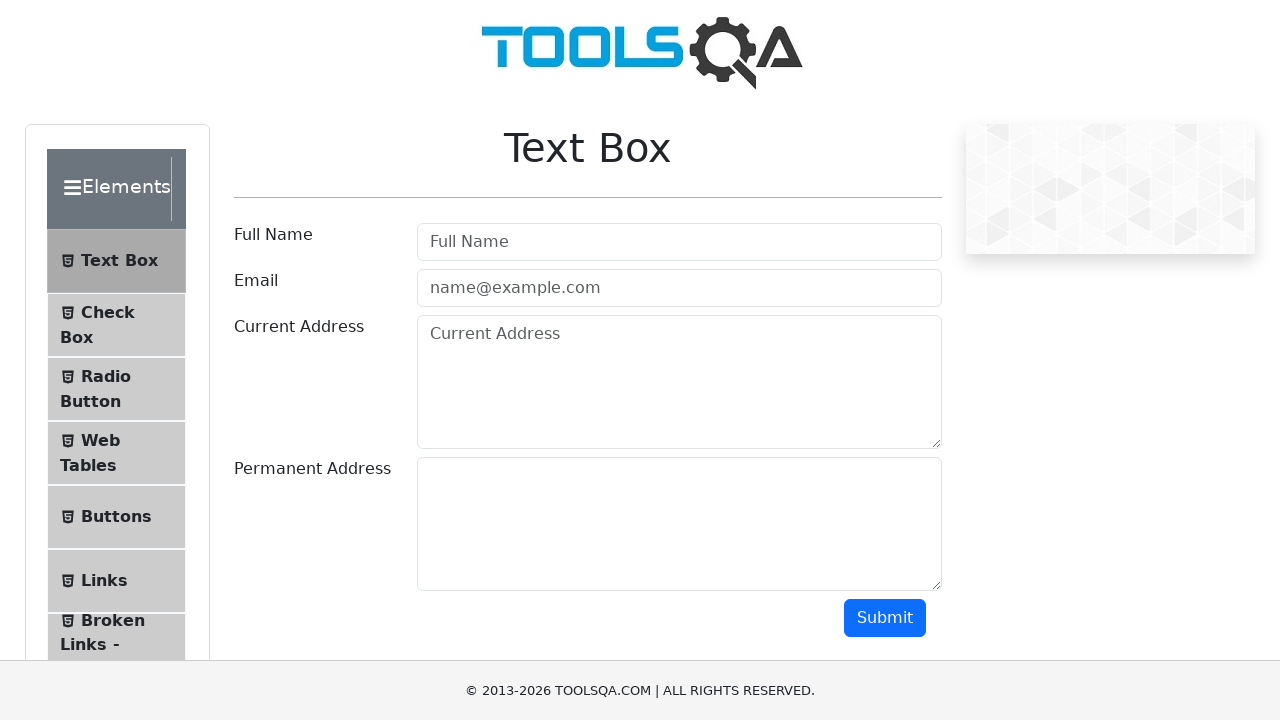

Highlighted submit button with red border and yellow background using JavaScript
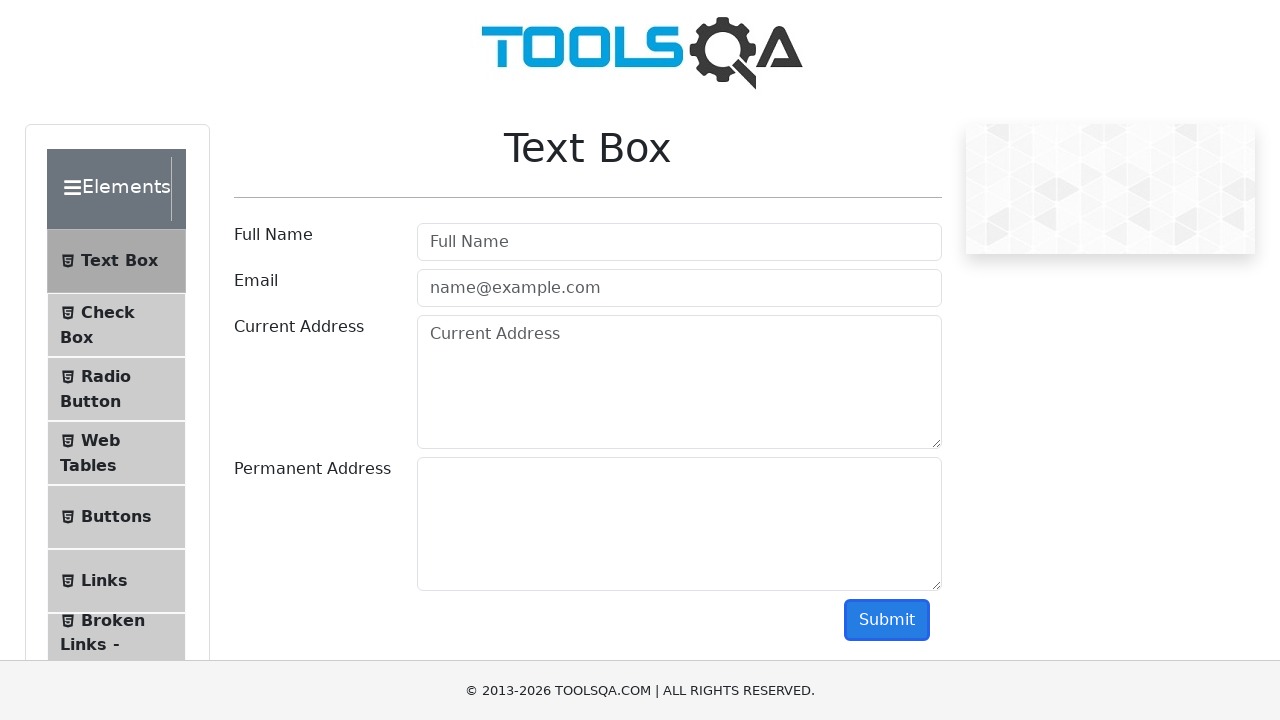

Set up dialog handler to automatically accept alerts
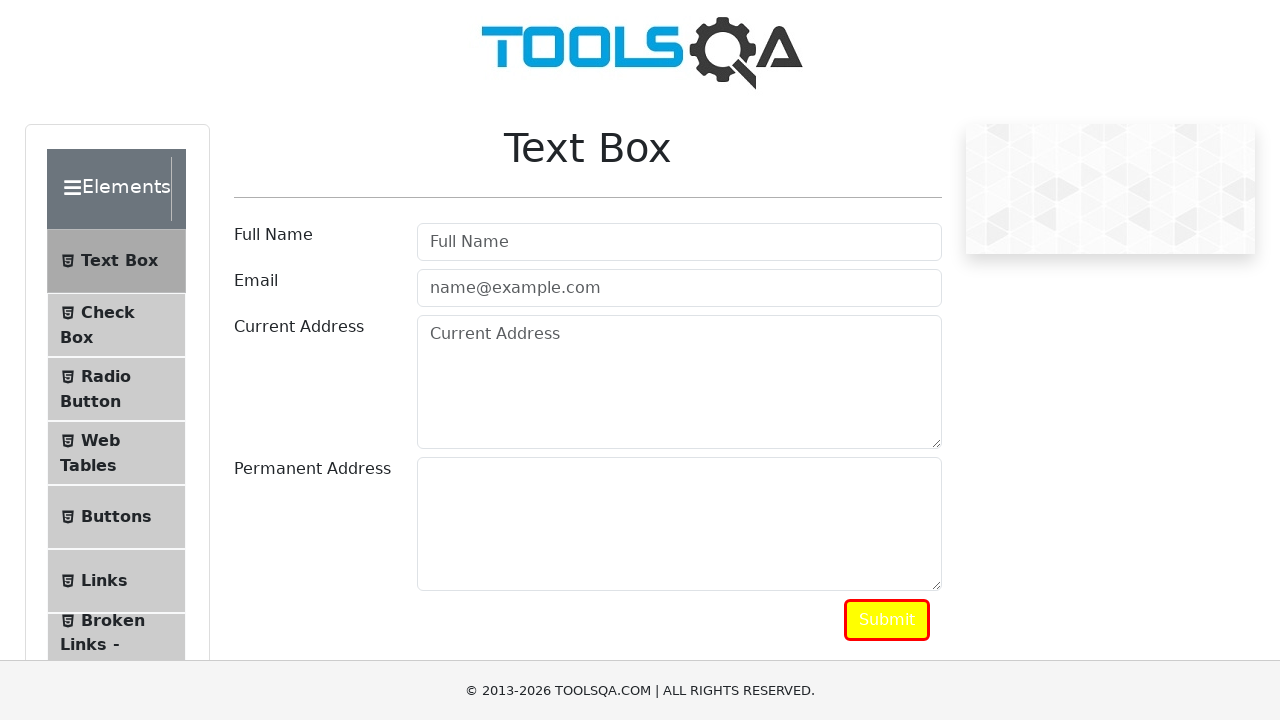

Triggered success alert and accepted it
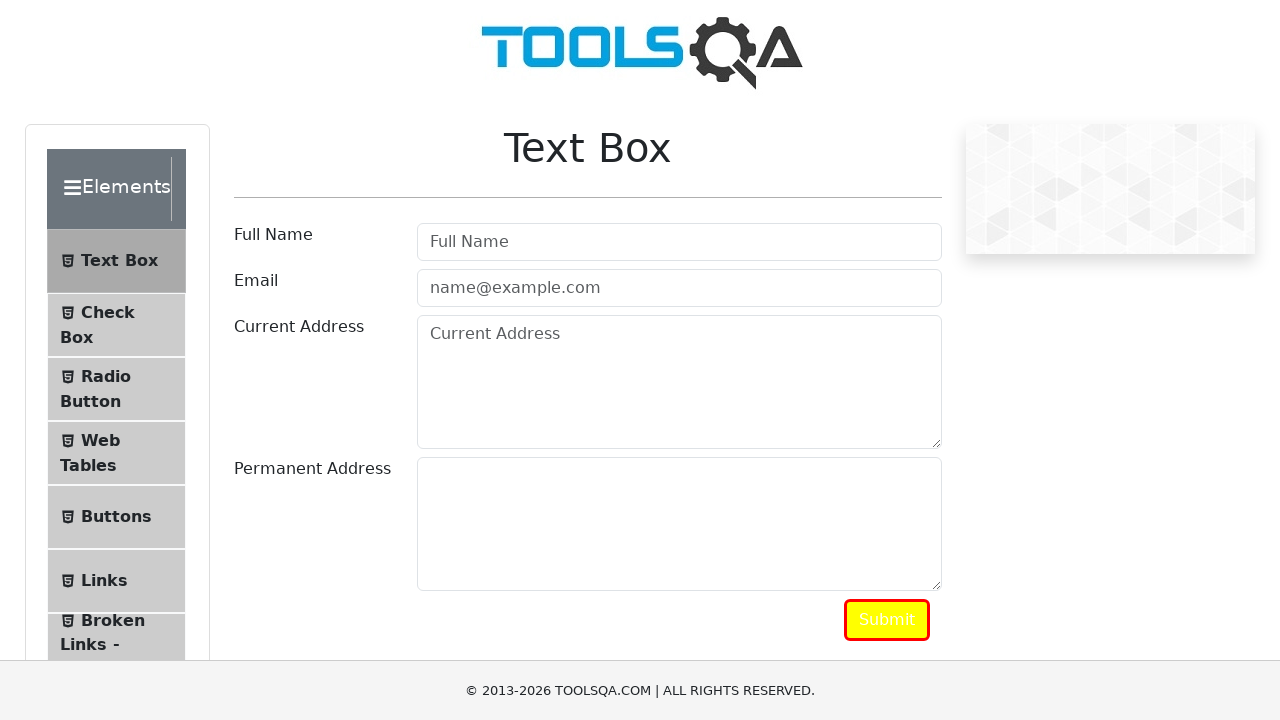

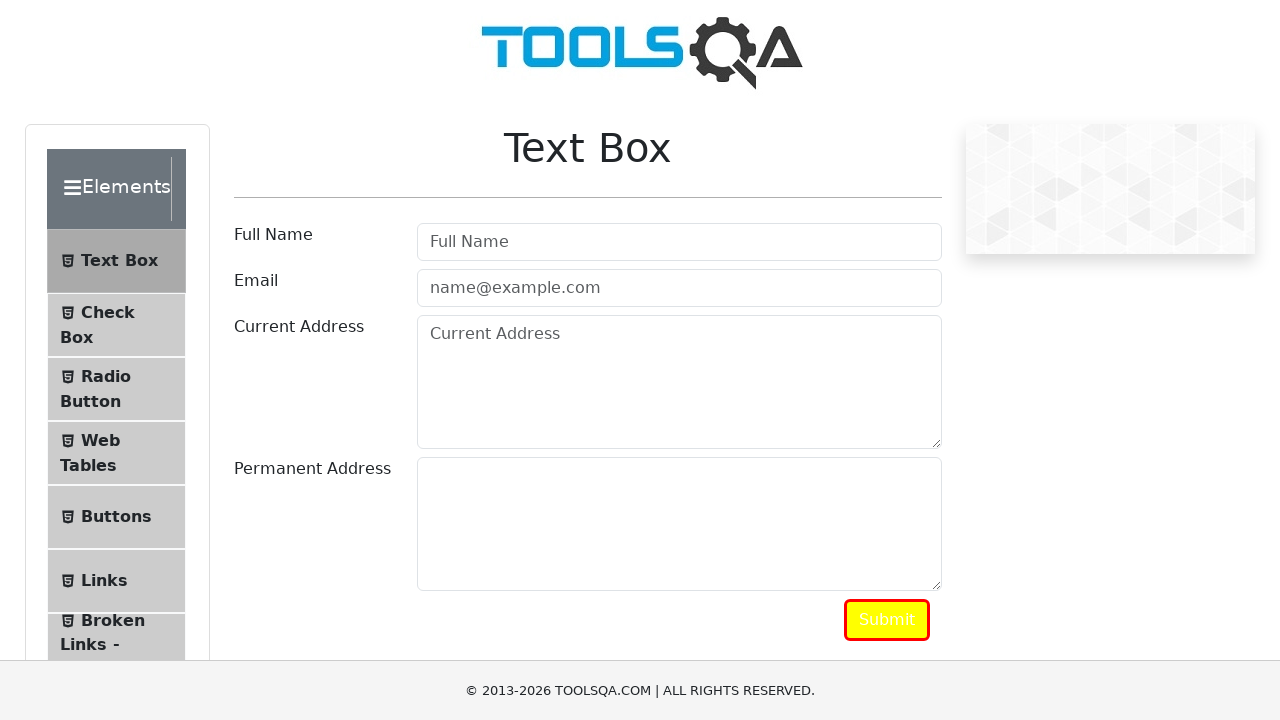